Tests double-click functionality by double-clicking a button and verifying success message

Starting URL: https://softwaretestingpro.github.io/Automation/Beginner/B-1.09-DoubleClick.html

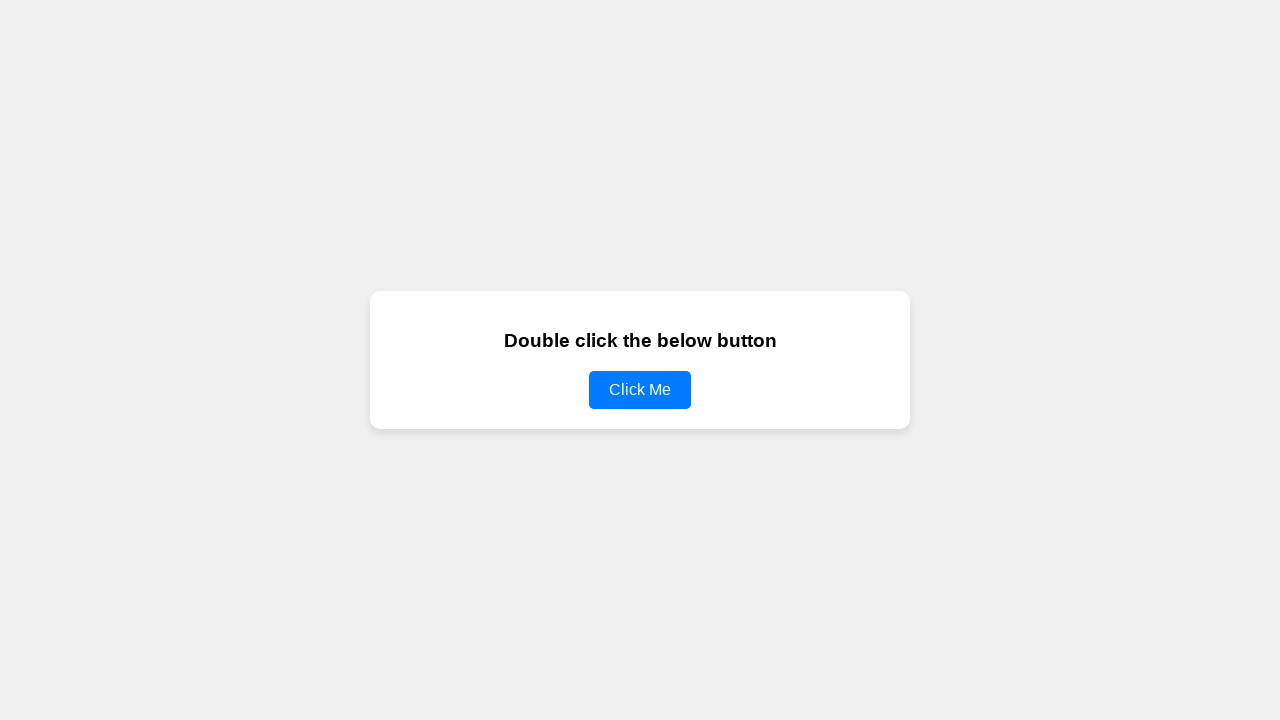

Navigated to B109DoubleClick test page
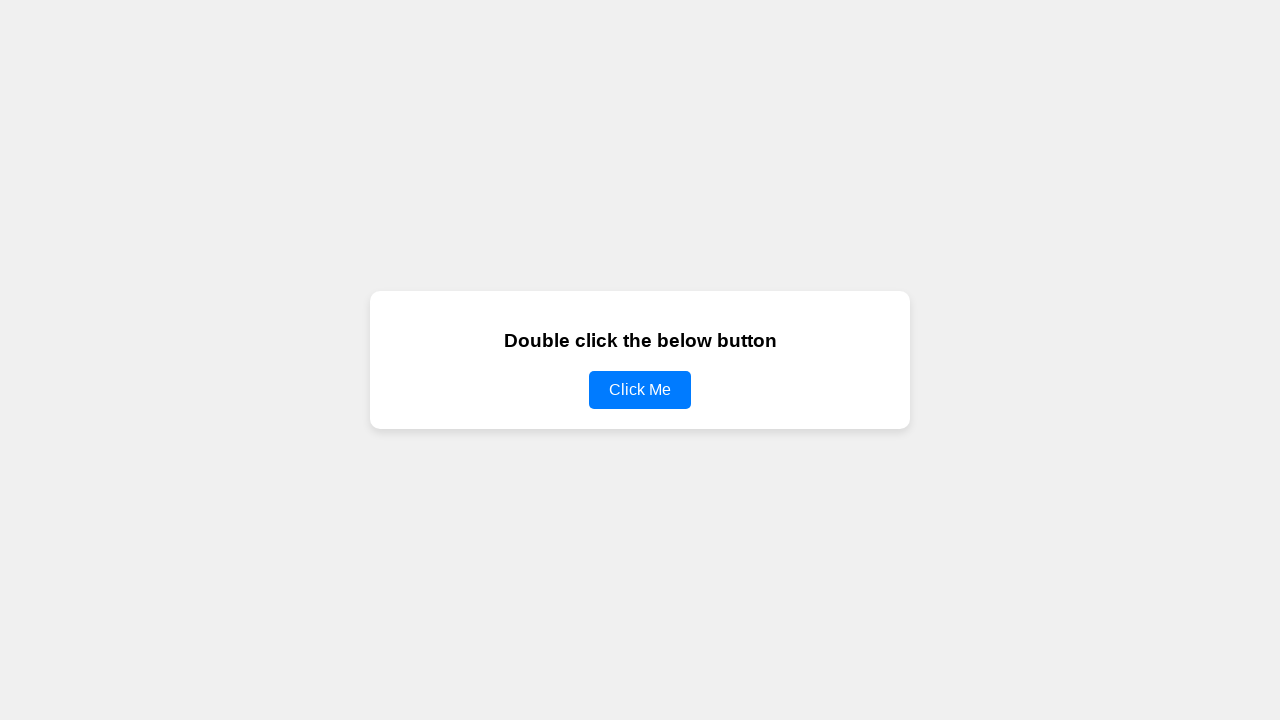

Double-clicked the clickButton element at (640, 390) on #clickButton
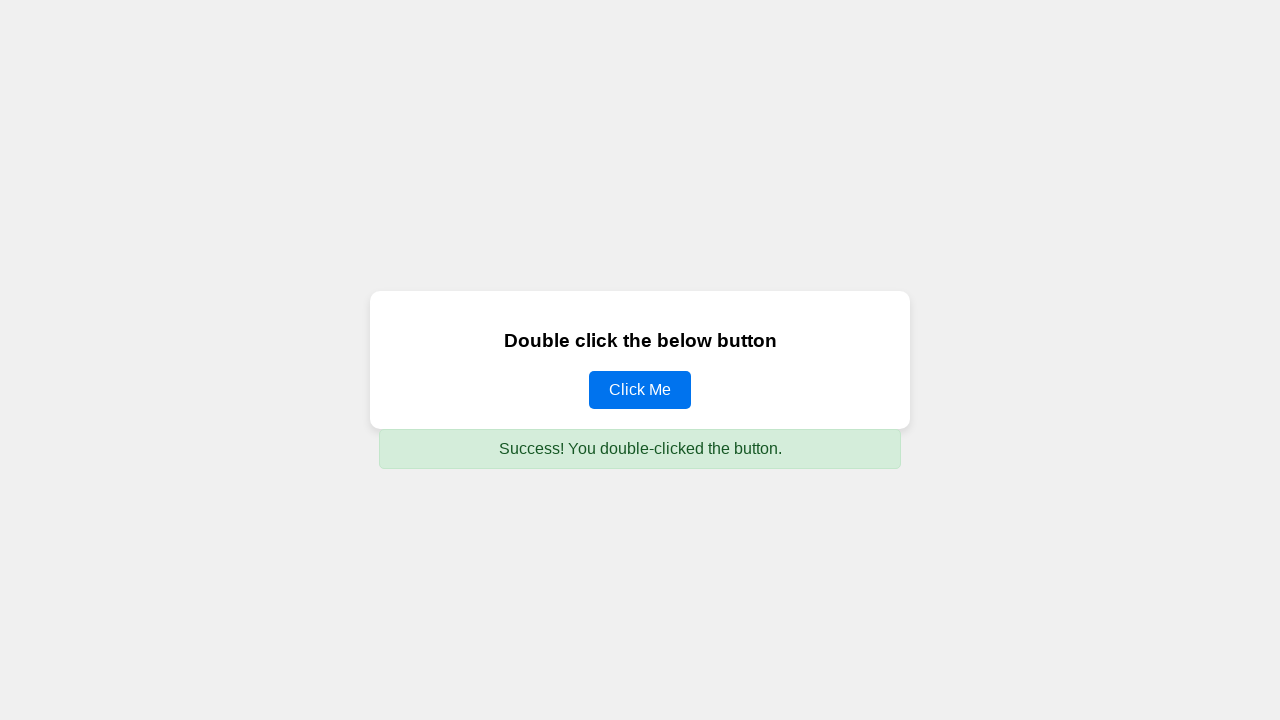

Success message appeared and is displayed
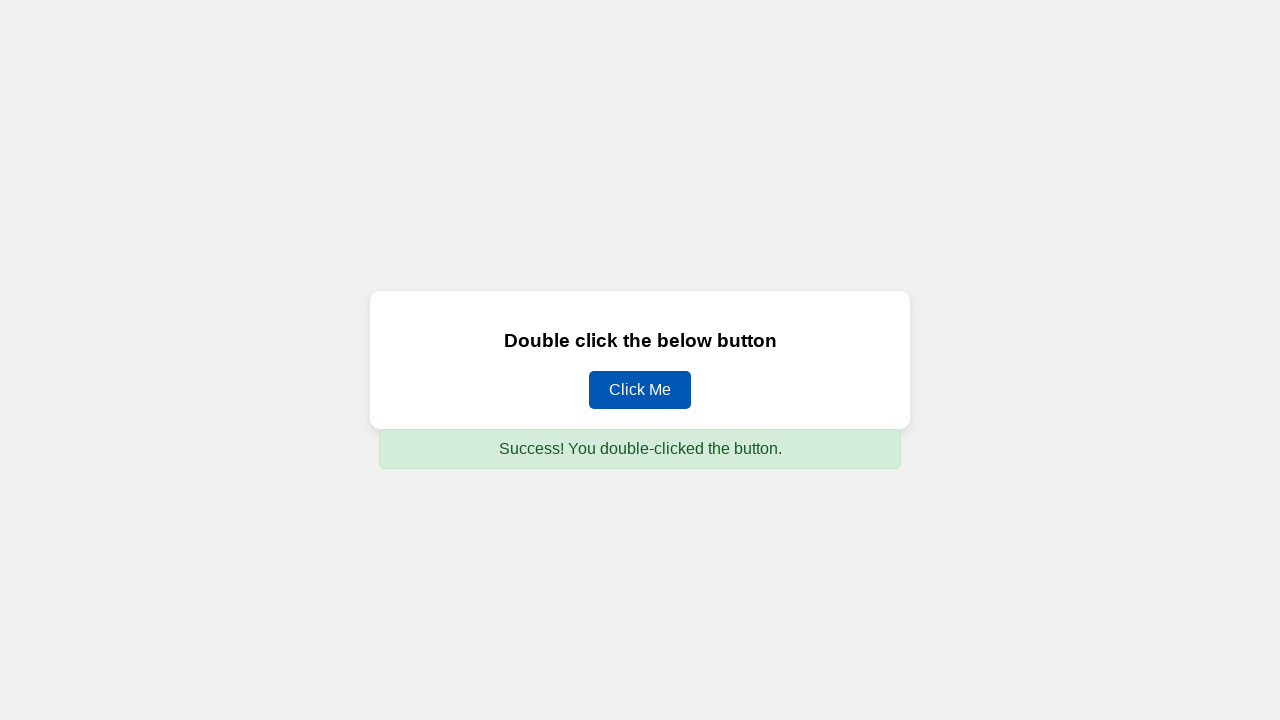

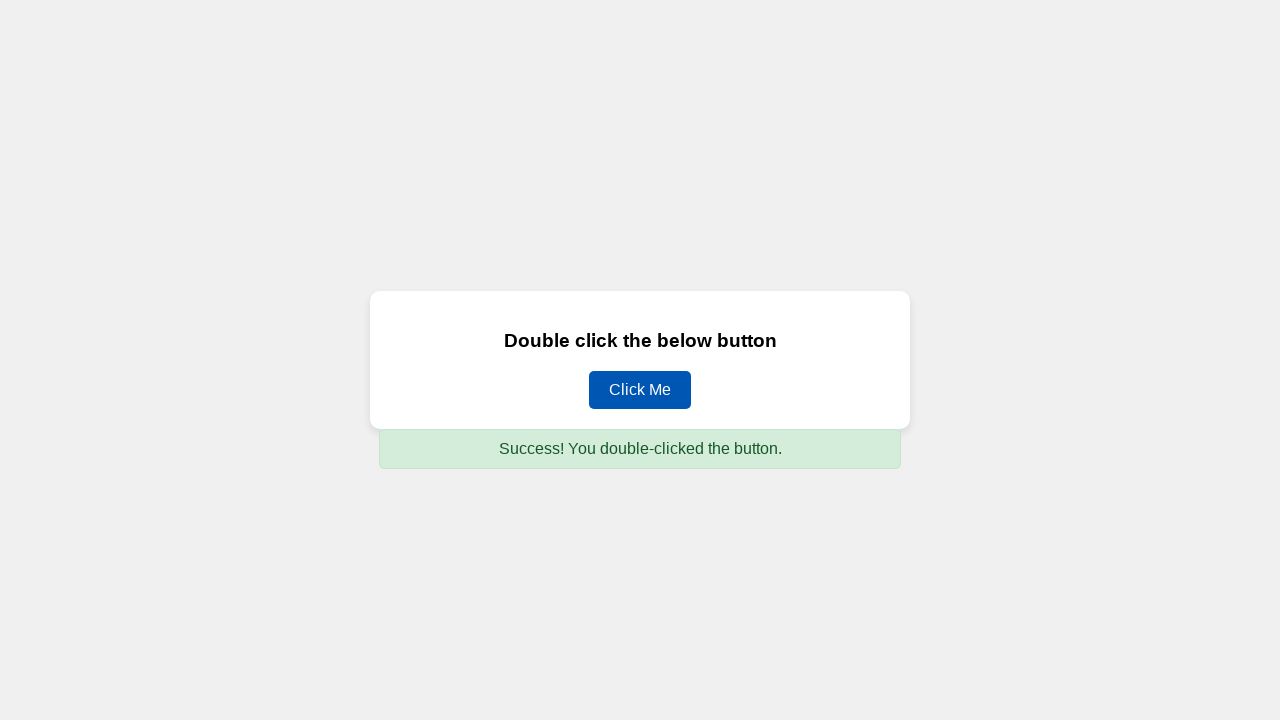